Demonstrates right-clicking (context click) on the "Getting Started" heading element on the Selenium website. The original script attempted to navigate a native context menu using keyboard presses, which is browser-specific behavior.

Starting URL: https://www.selenium.dev/

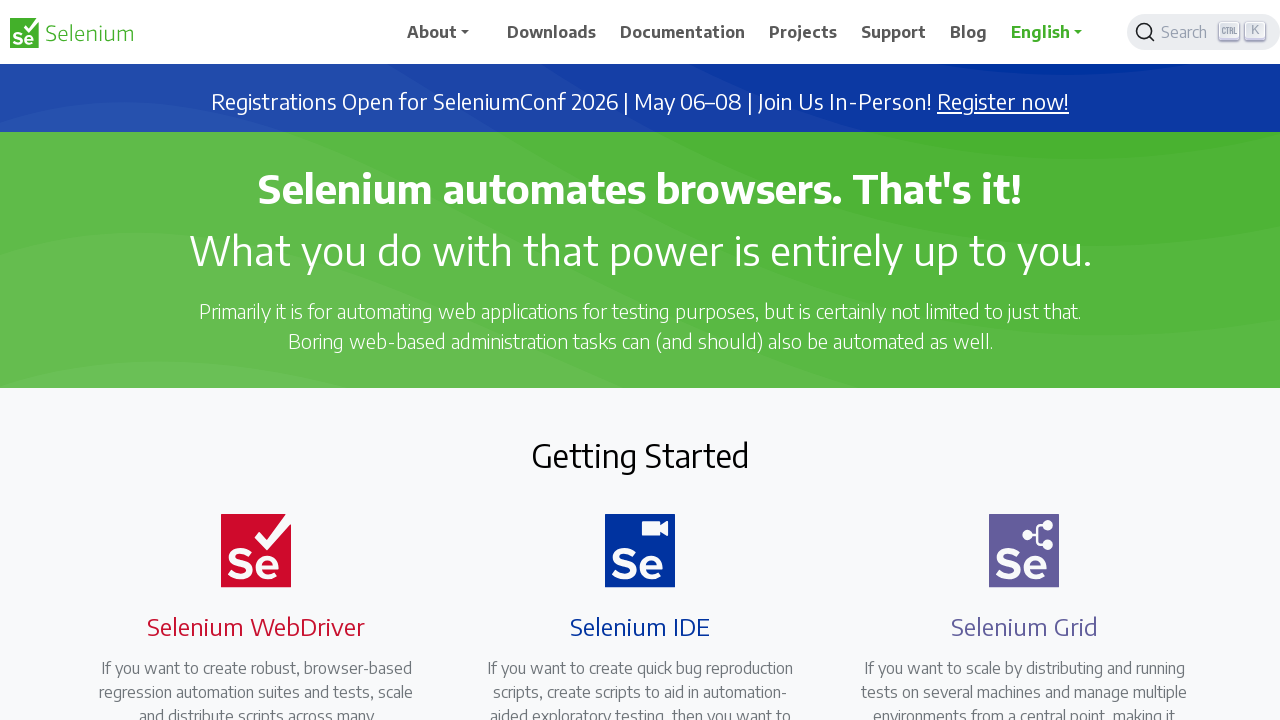

Waited for 'Getting Started' heading to be visible
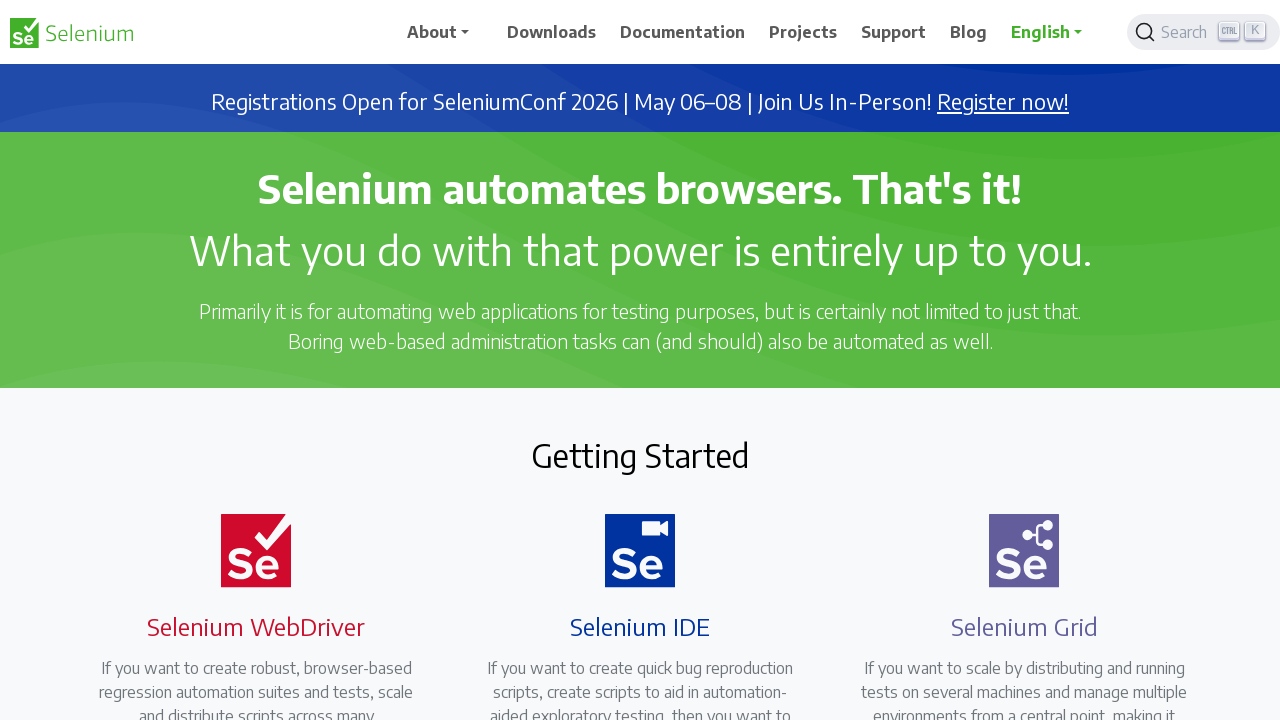

Located the 'Getting Started' heading element
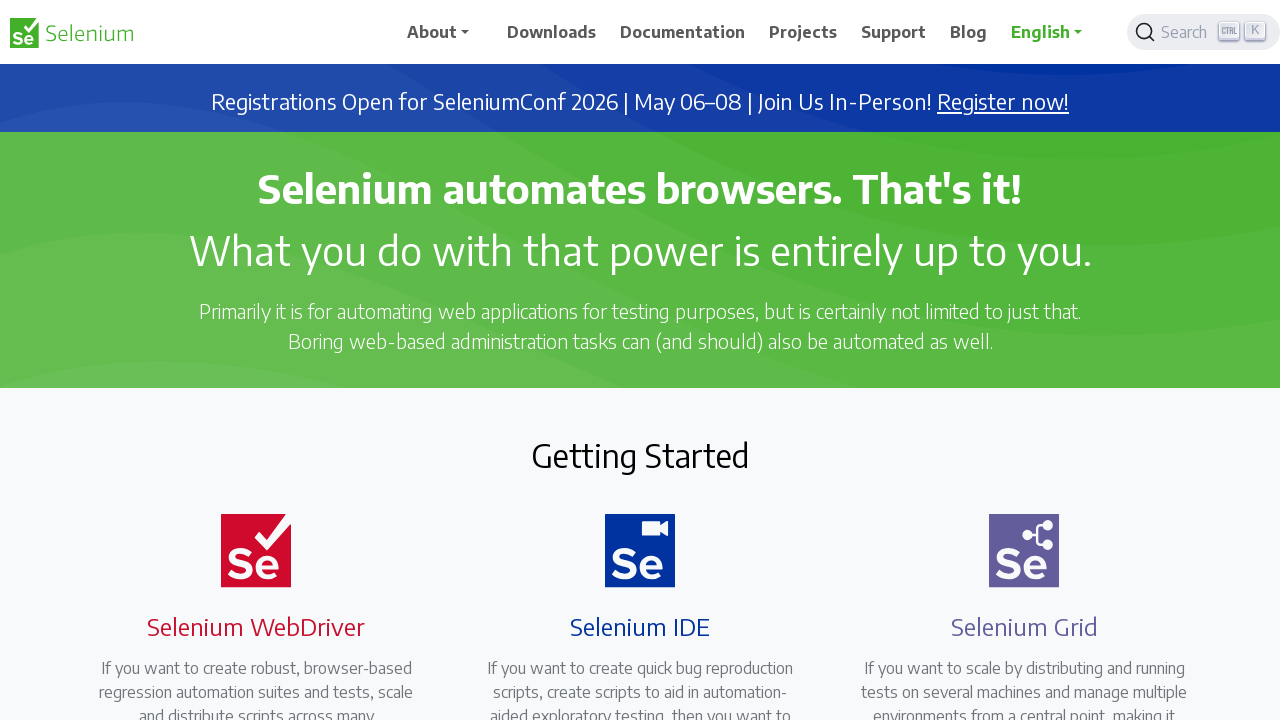

Right-clicked on the 'Getting Started' heading element at (640, 455) on xpath=//h2[text()='Getting Started']
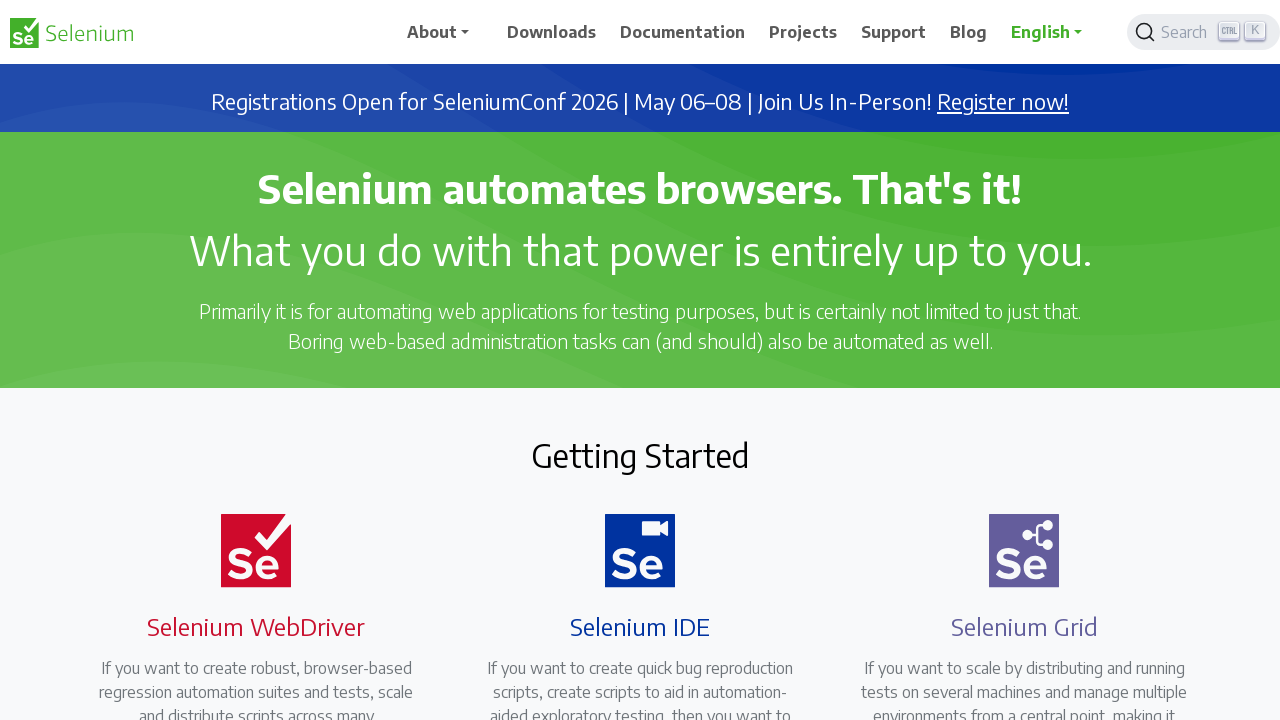

Pressed Page Down (iteration 1 of 10)
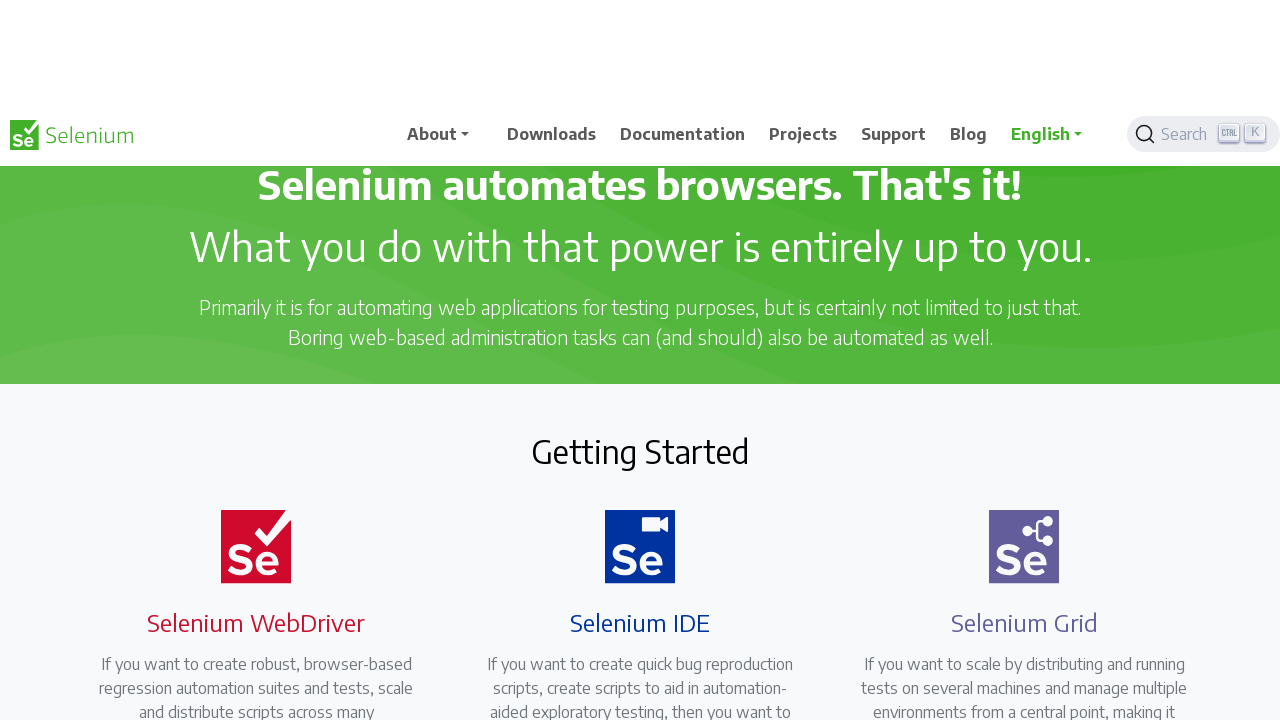

Waited 500ms after Page Down press (iteration 1 of 10)
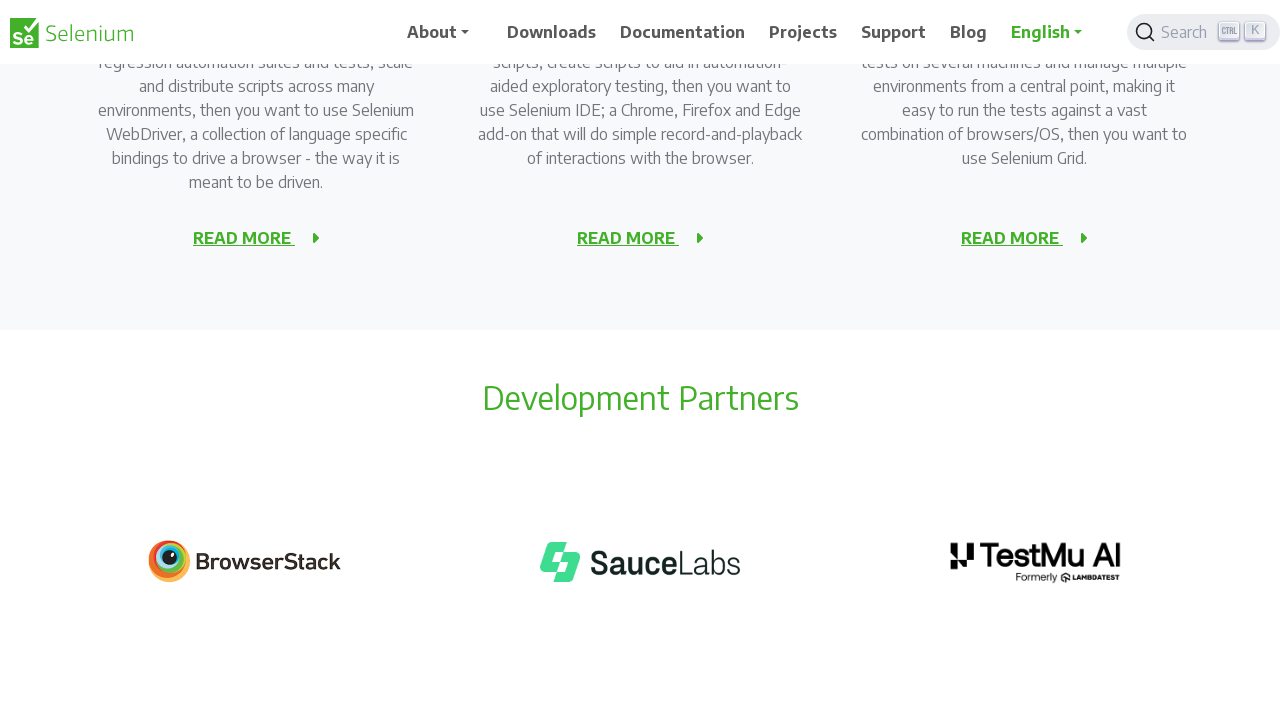

Pressed Page Down (iteration 2 of 10)
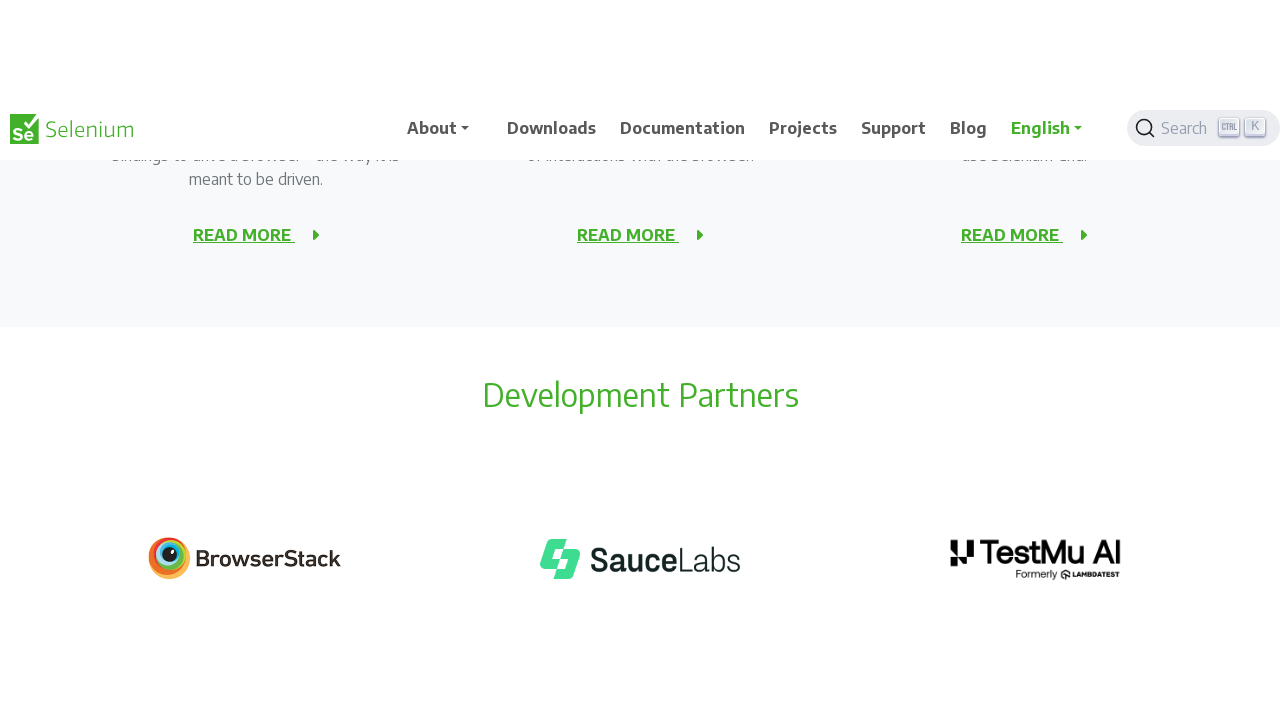

Waited 500ms after Page Down press (iteration 2 of 10)
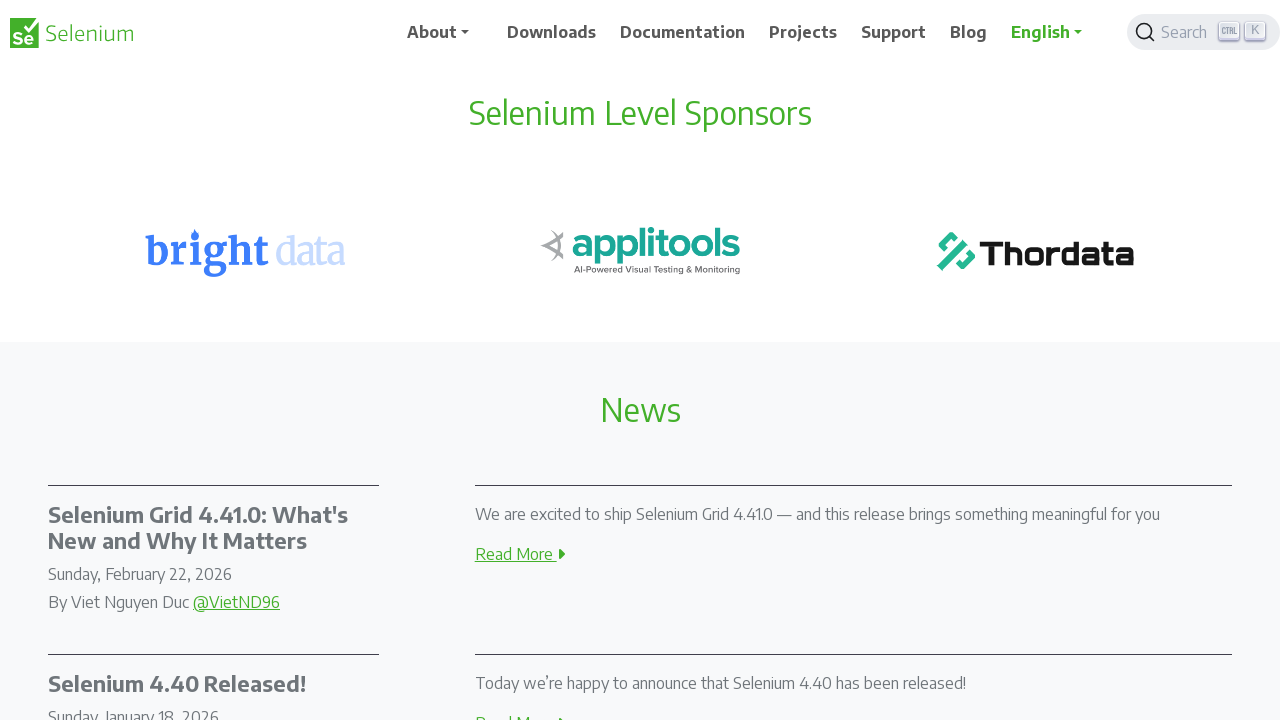

Pressed Page Down (iteration 3 of 10)
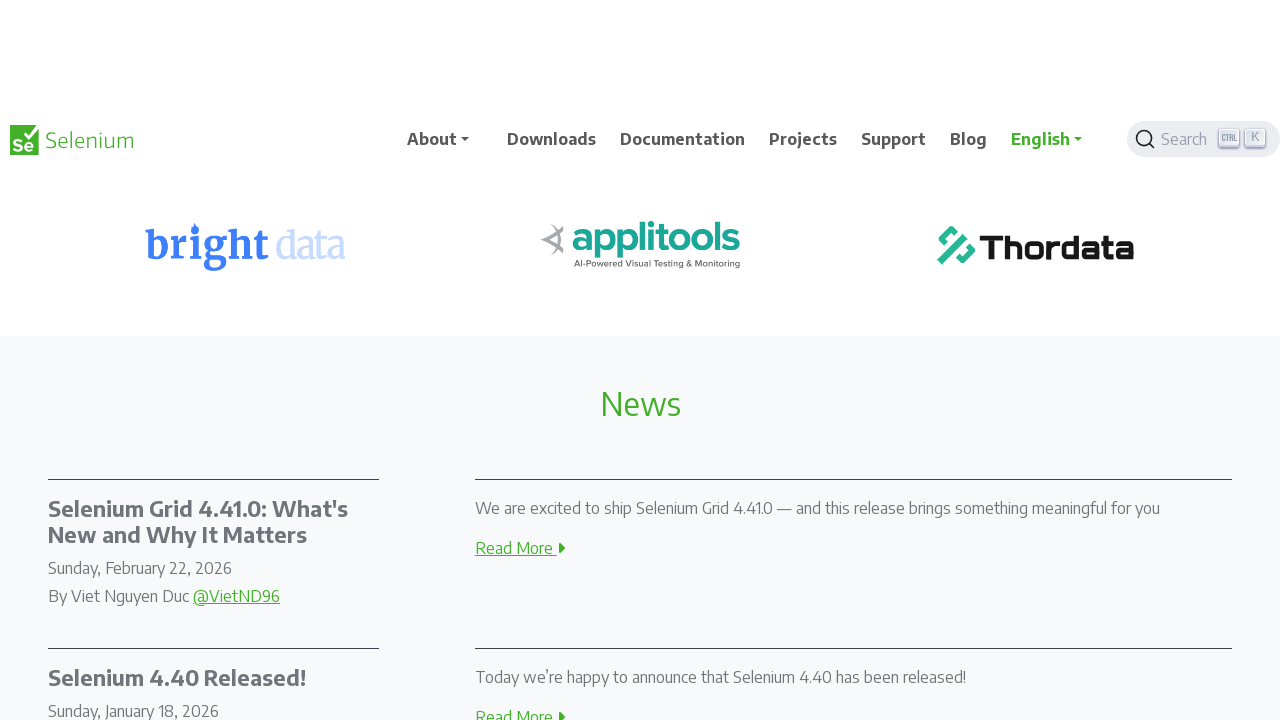

Waited 500ms after Page Down press (iteration 3 of 10)
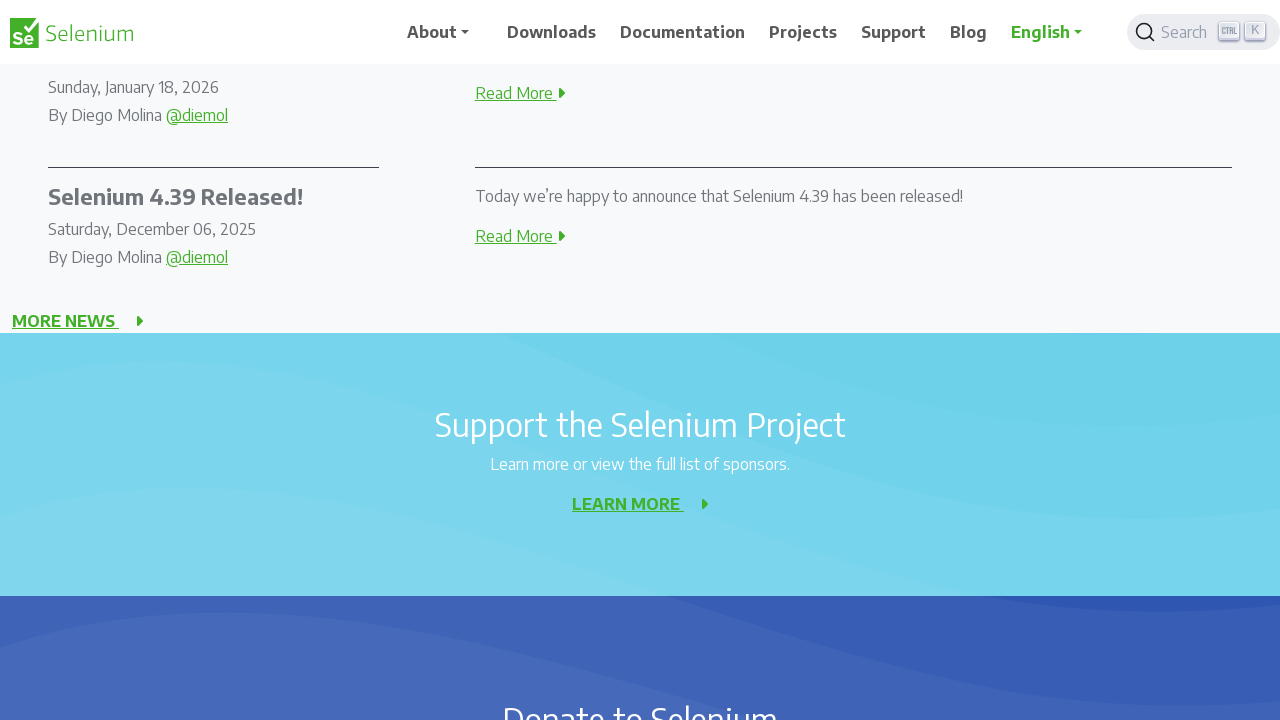

Pressed Page Down (iteration 4 of 10)
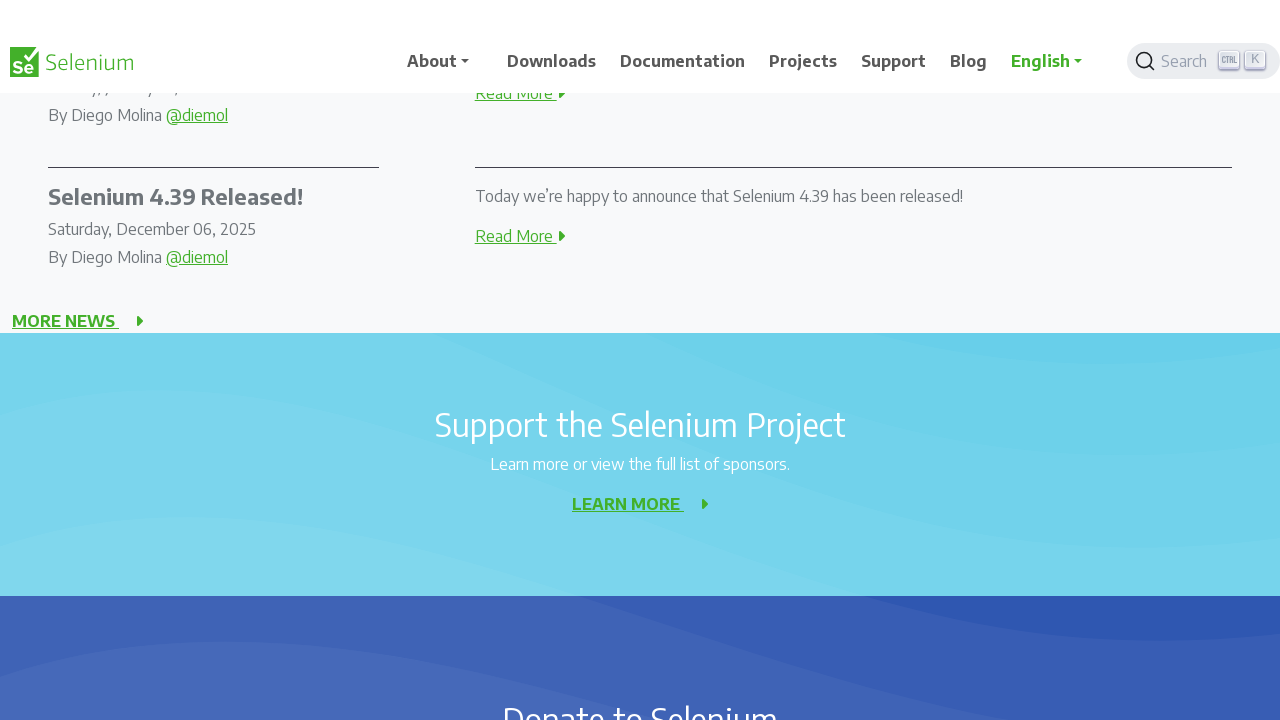

Waited 500ms after Page Down press (iteration 4 of 10)
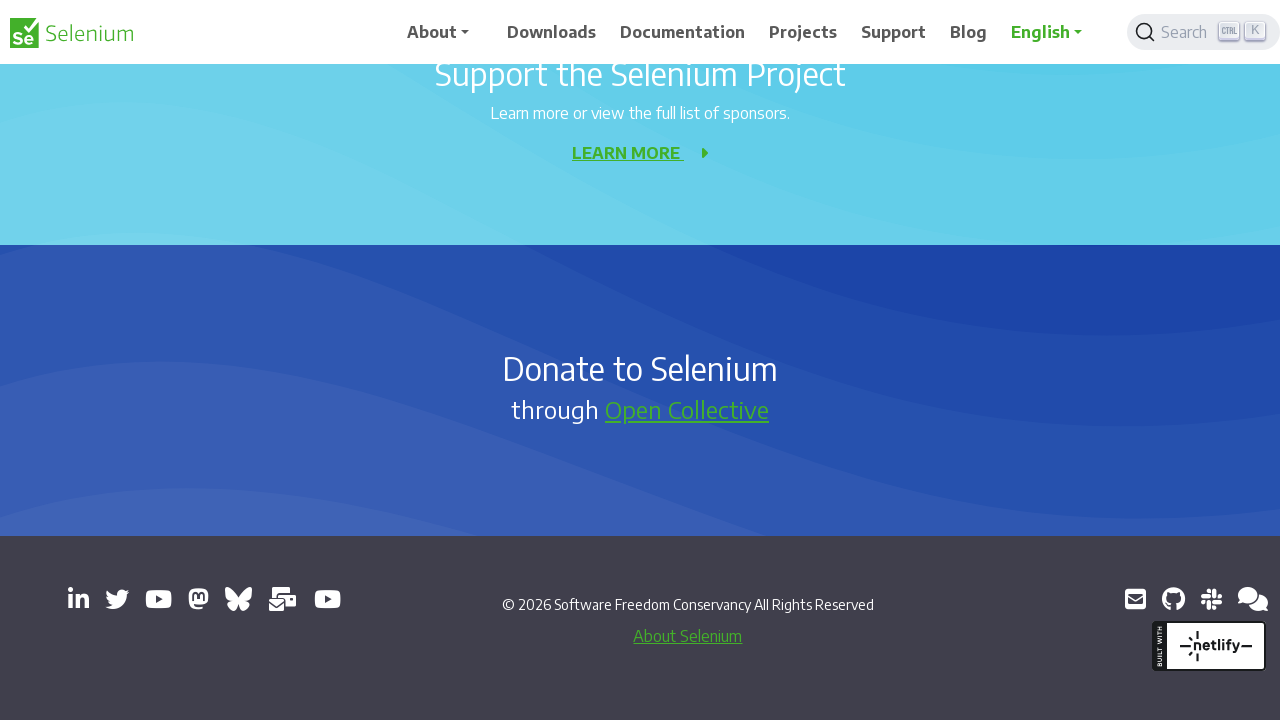

Pressed Page Down (iteration 5 of 10)
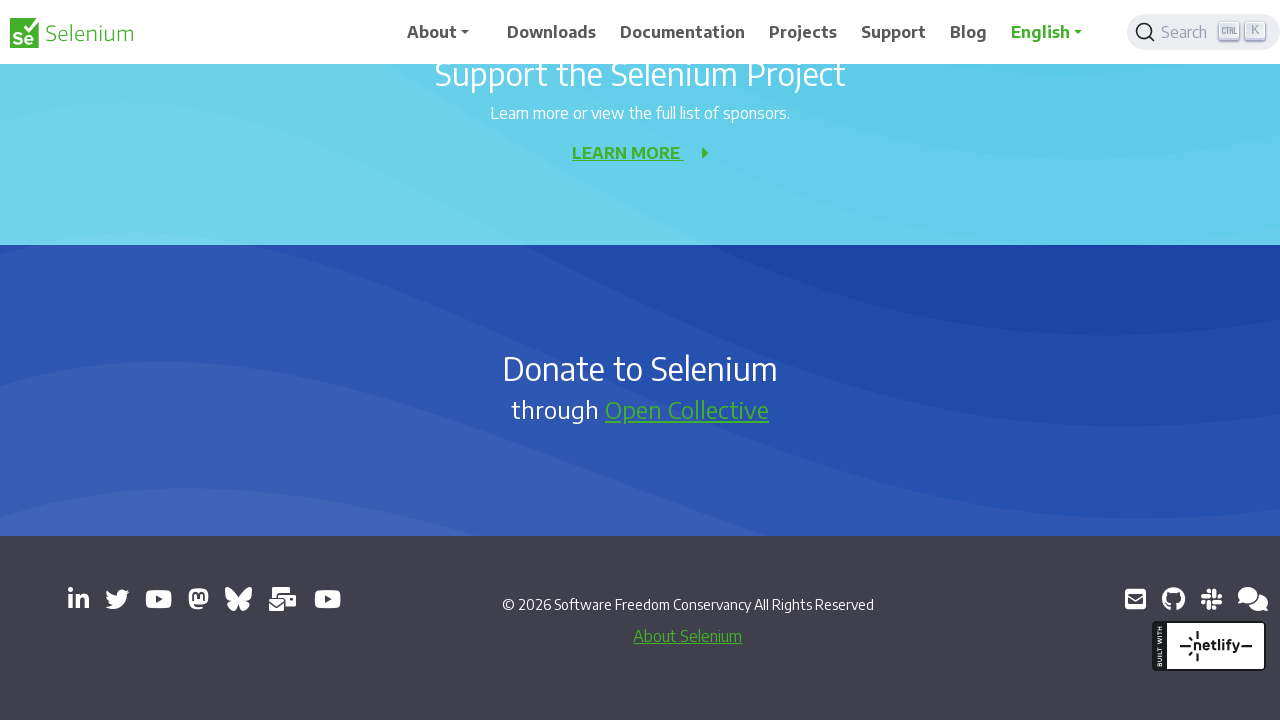

Waited 500ms after Page Down press (iteration 5 of 10)
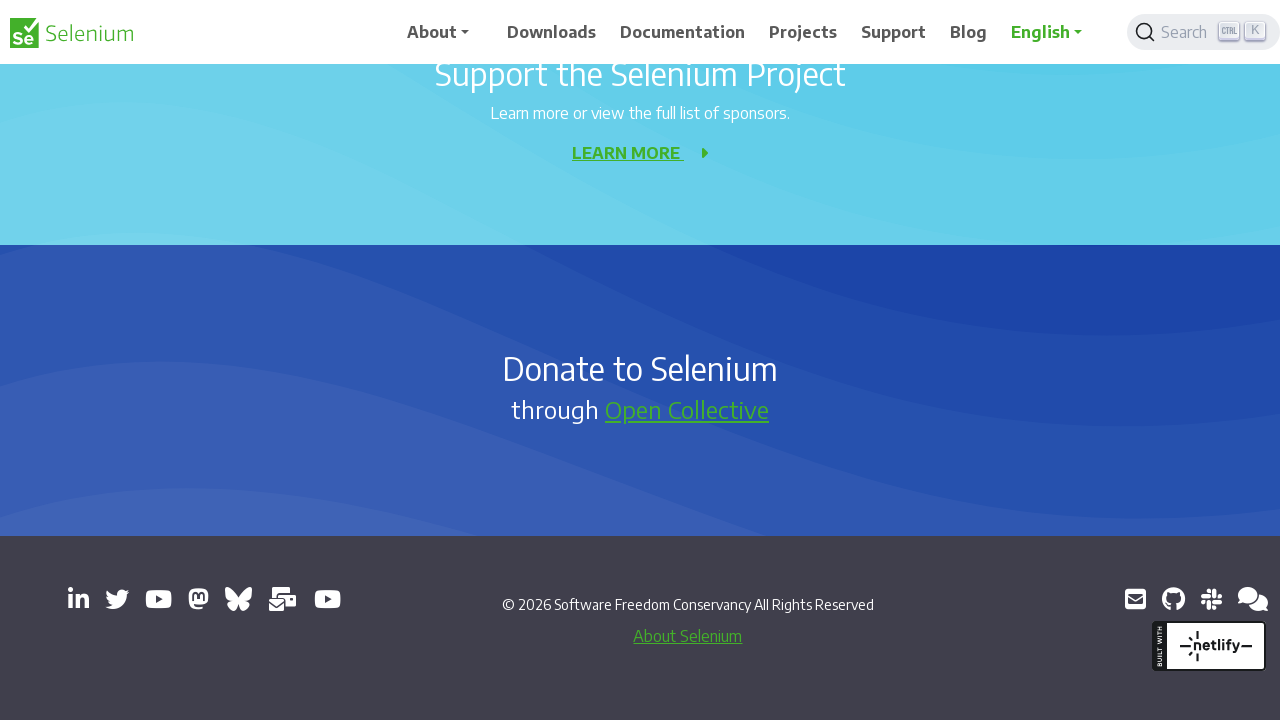

Pressed Page Down (iteration 6 of 10)
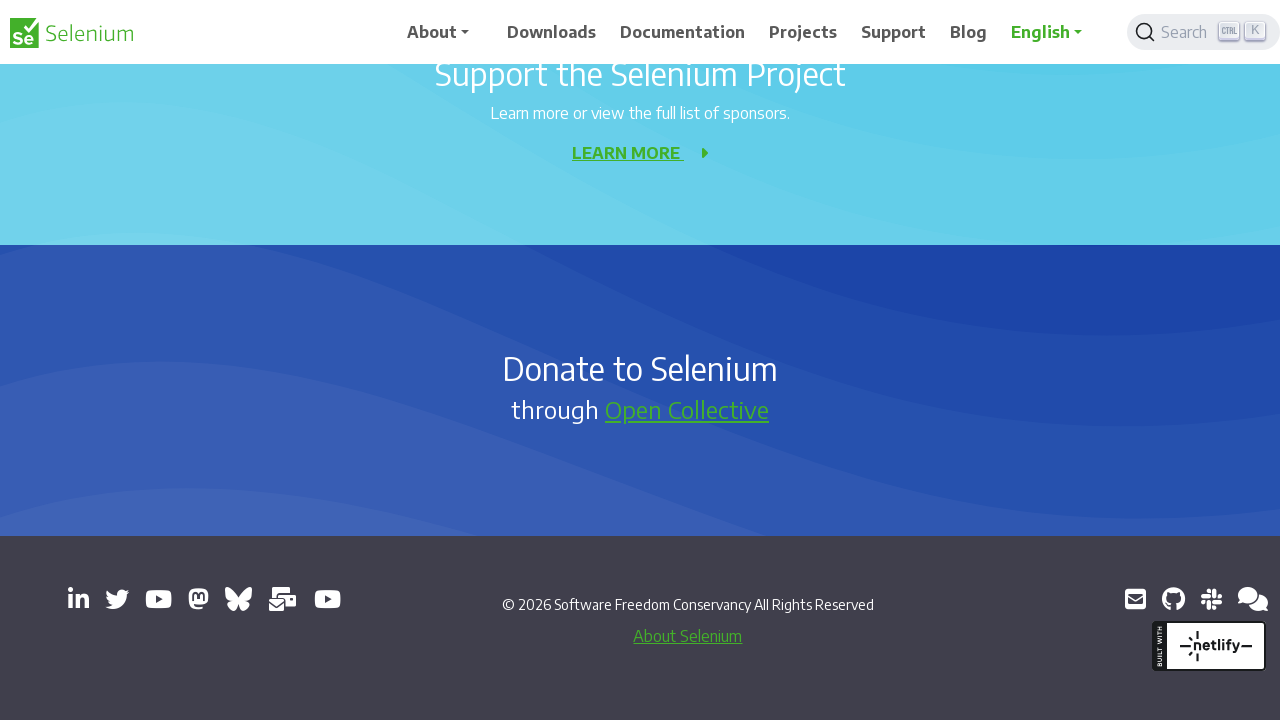

Waited 500ms after Page Down press (iteration 6 of 10)
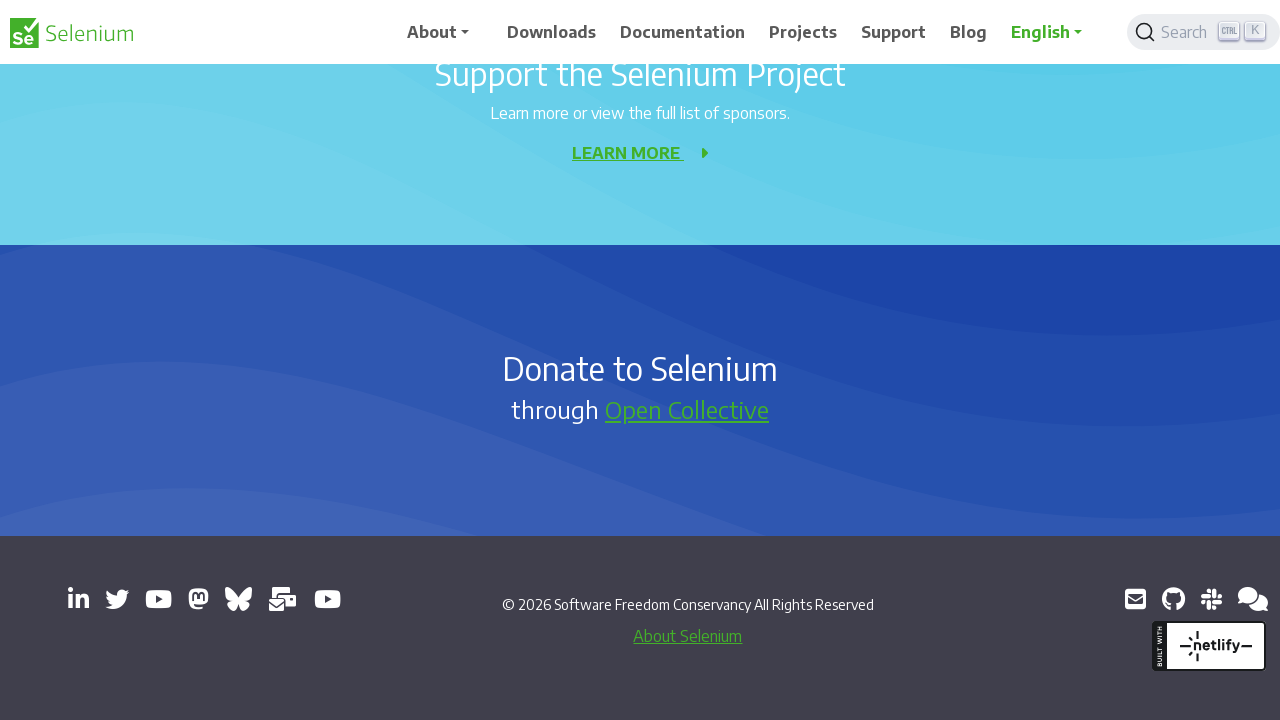

Pressed Page Down (iteration 7 of 10)
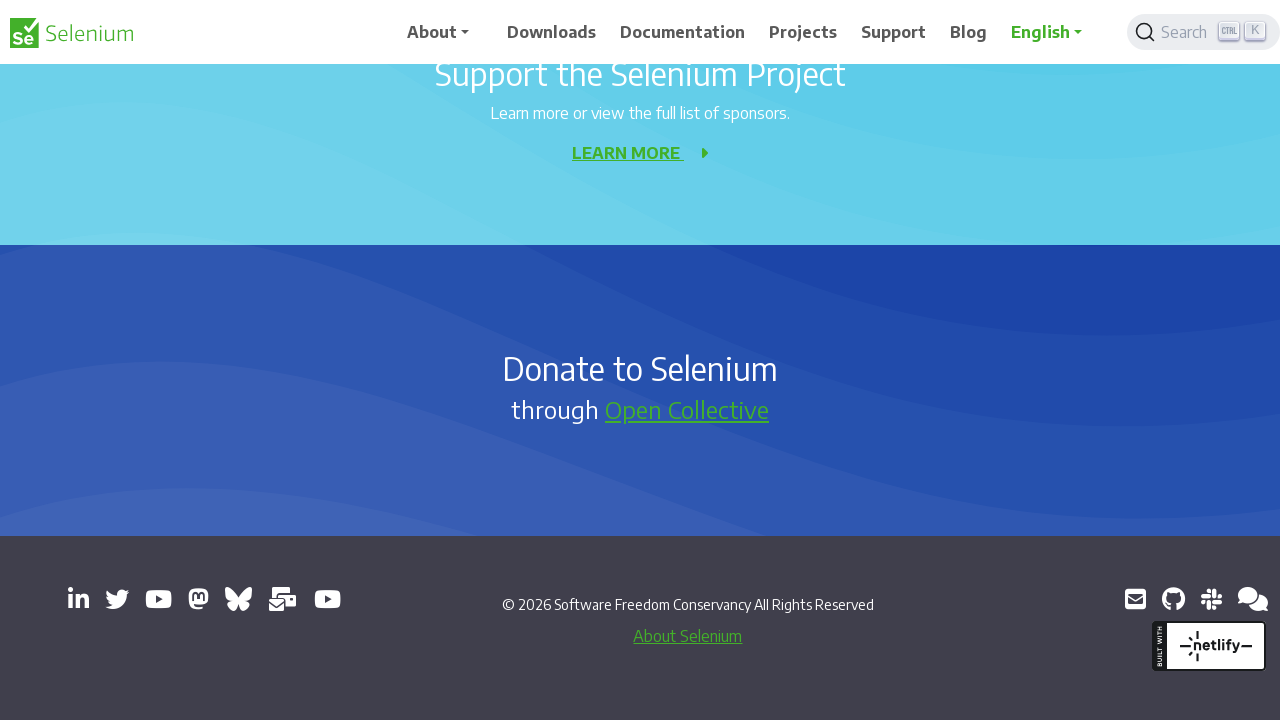

Waited 500ms after Page Down press (iteration 7 of 10)
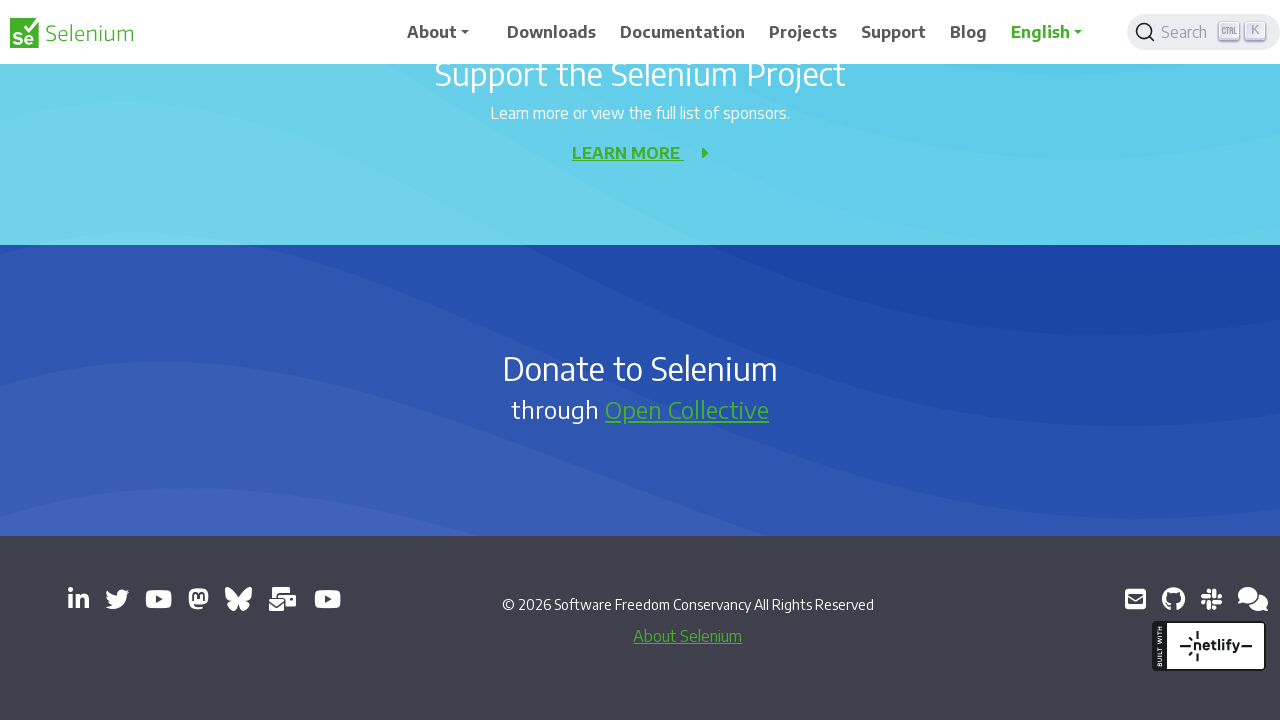

Pressed Page Down (iteration 8 of 10)
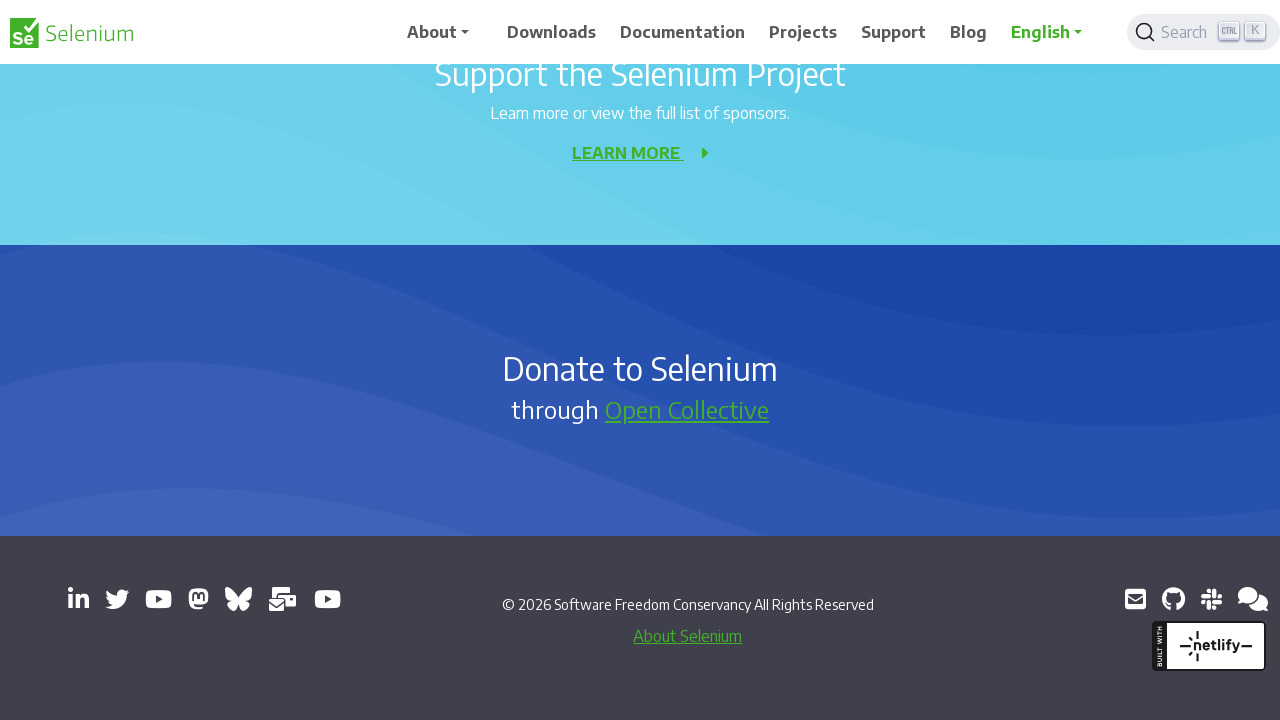

Waited 500ms after Page Down press (iteration 8 of 10)
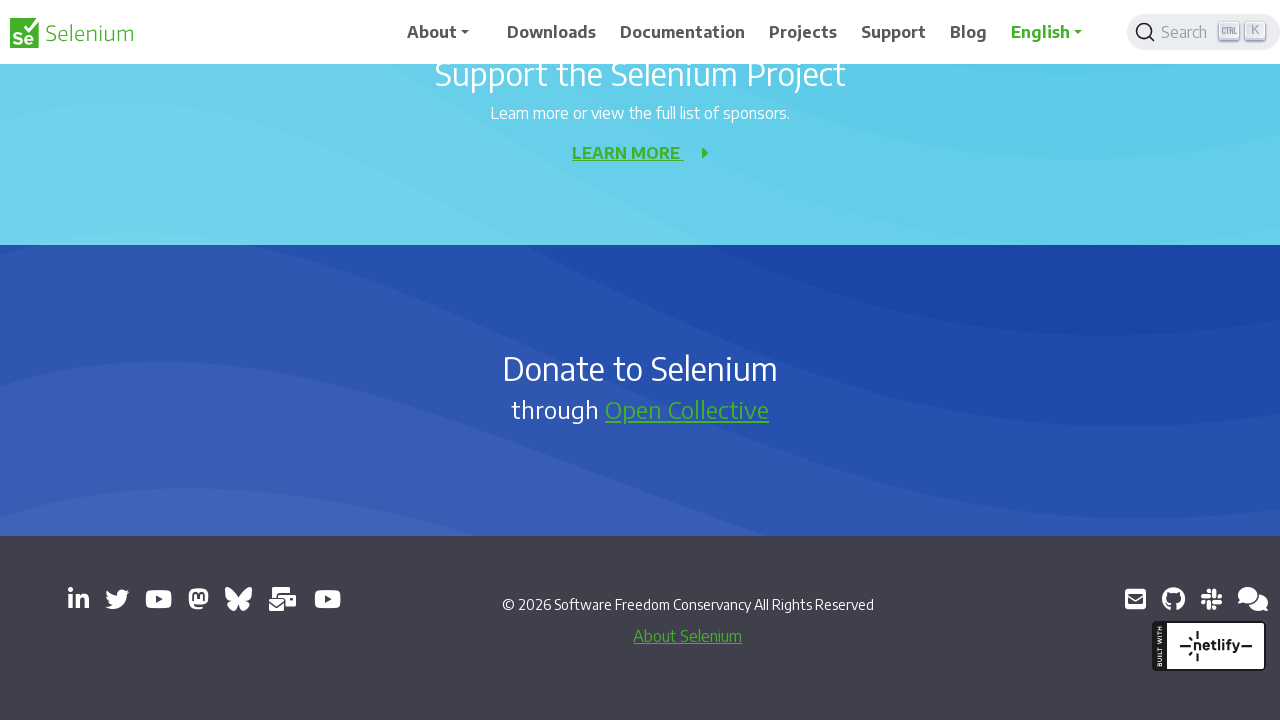

Pressed Page Down (iteration 9 of 10)
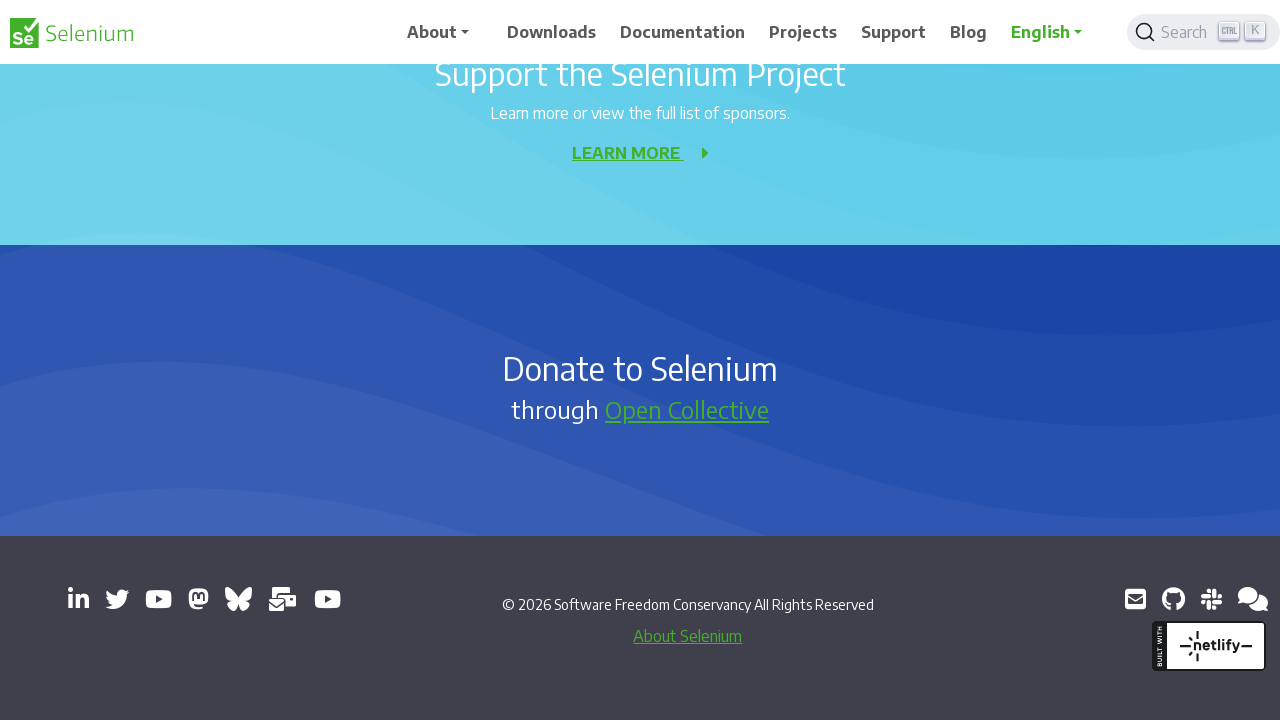

Waited 500ms after Page Down press (iteration 9 of 10)
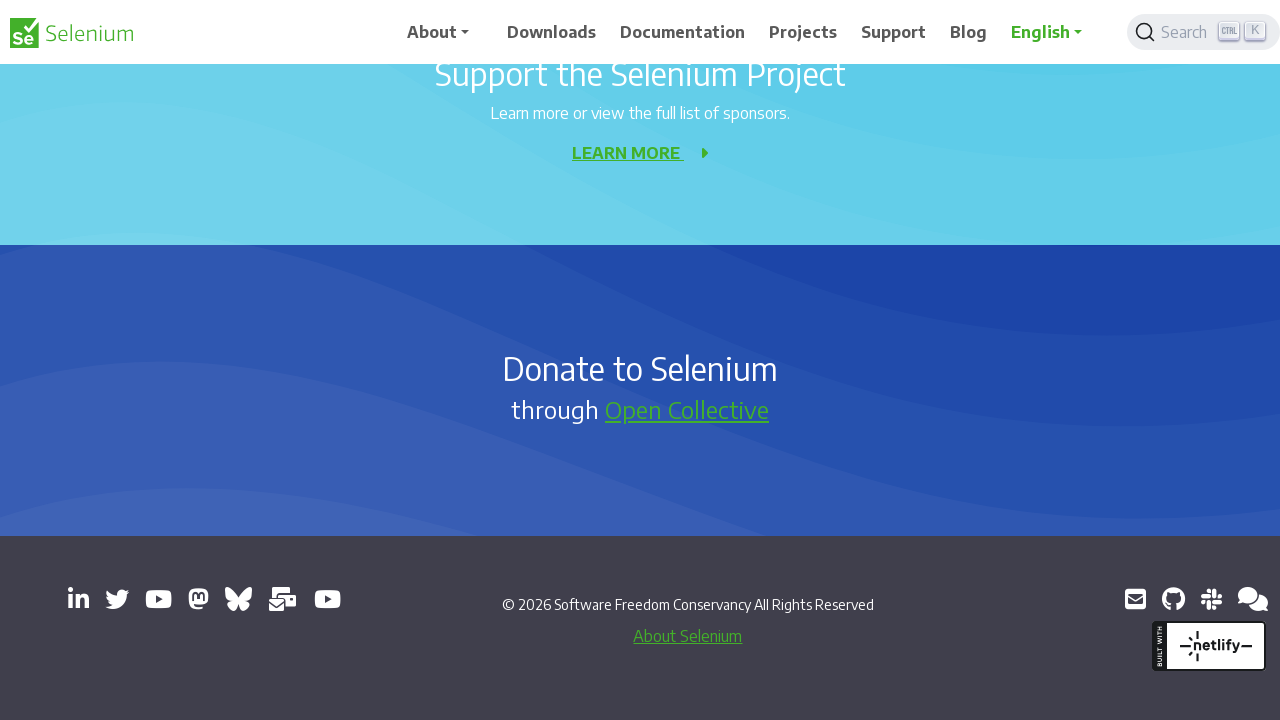

Pressed Page Down (iteration 10 of 10)
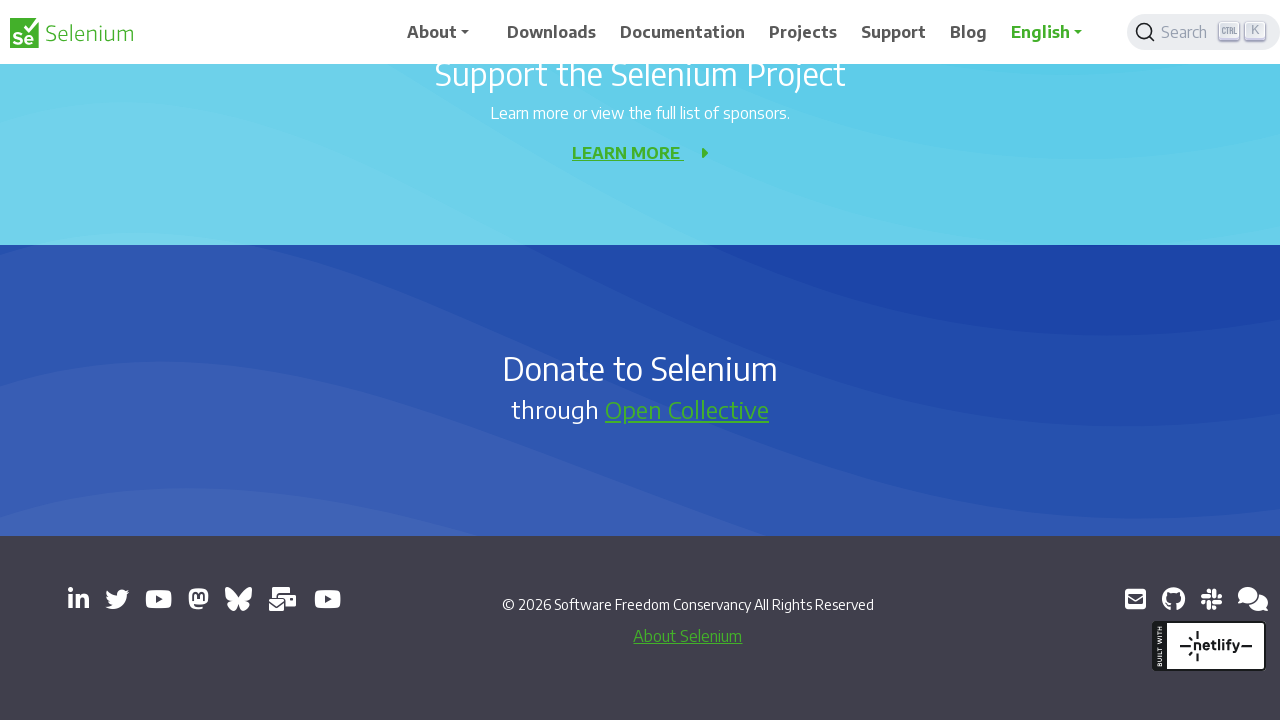

Waited 500ms after Page Down press (iteration 10 of 10)
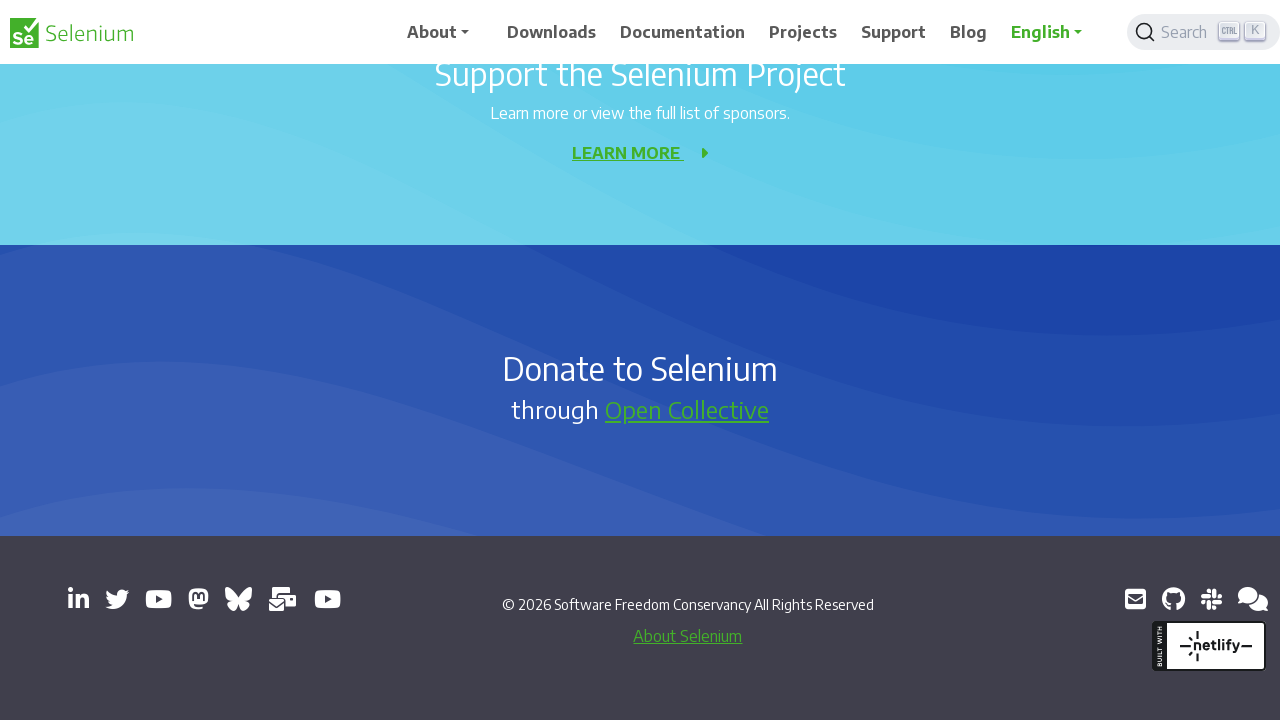

Pressed Enter key
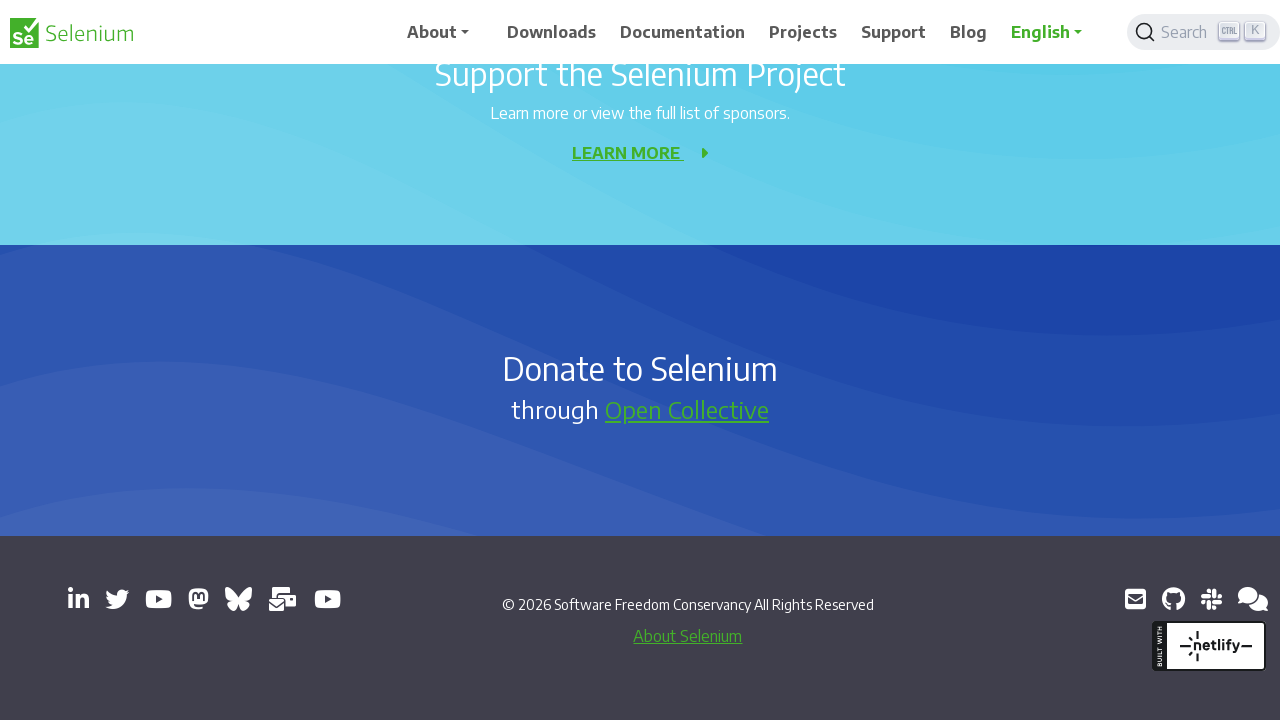

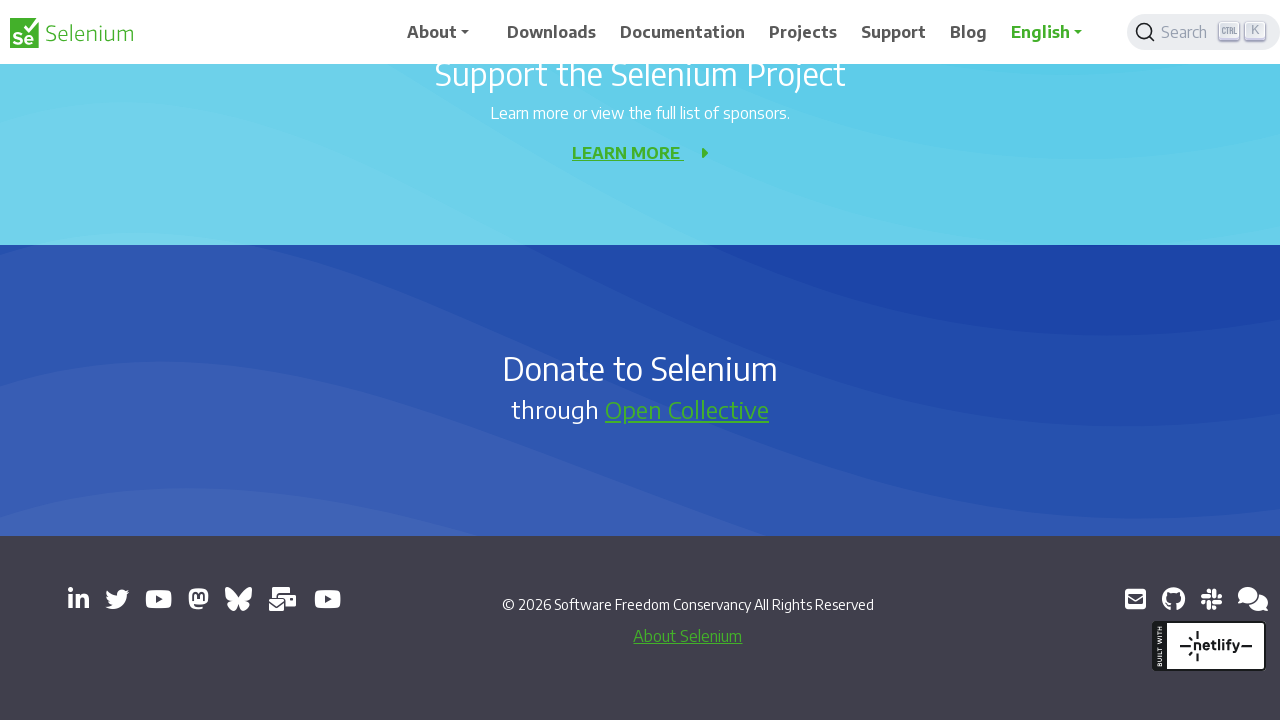